Tests a text box form by filling in full name, email, current address, and permanent address fields, then submitting and verifying the current address appears in the results.

Starting URL: https://demoqa.com/text-box

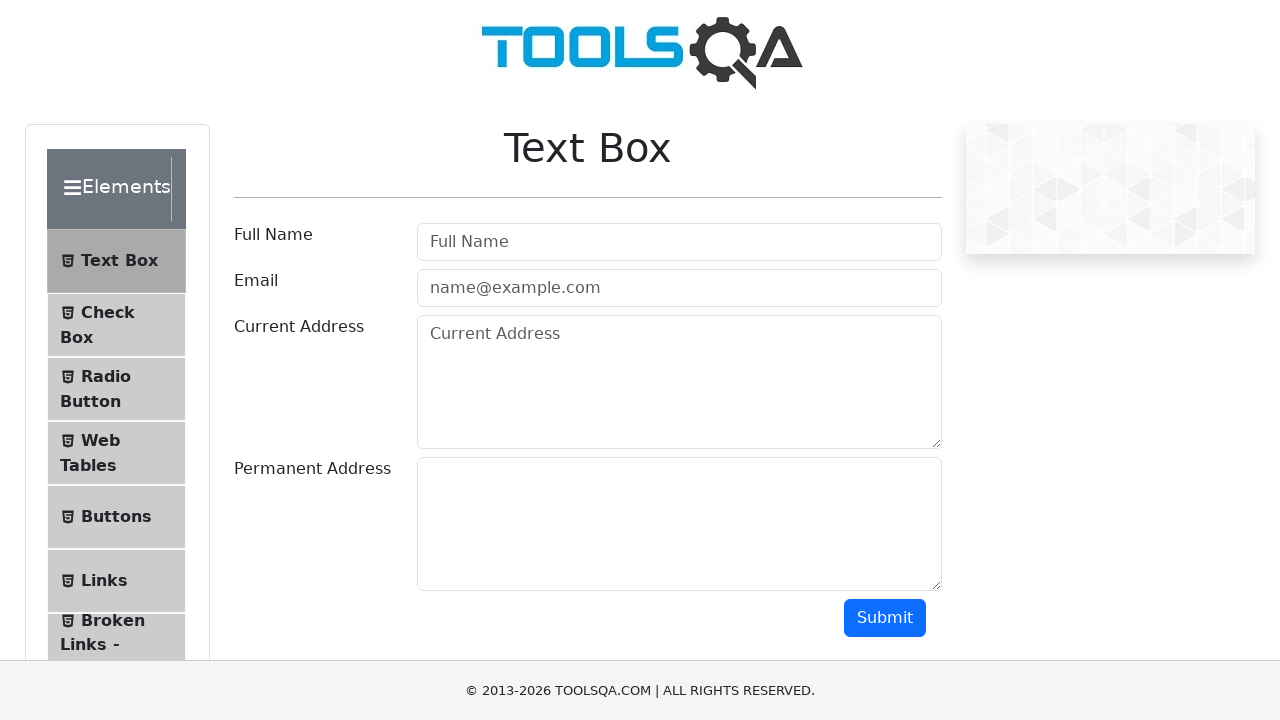

Scrolled down the page using PageDown
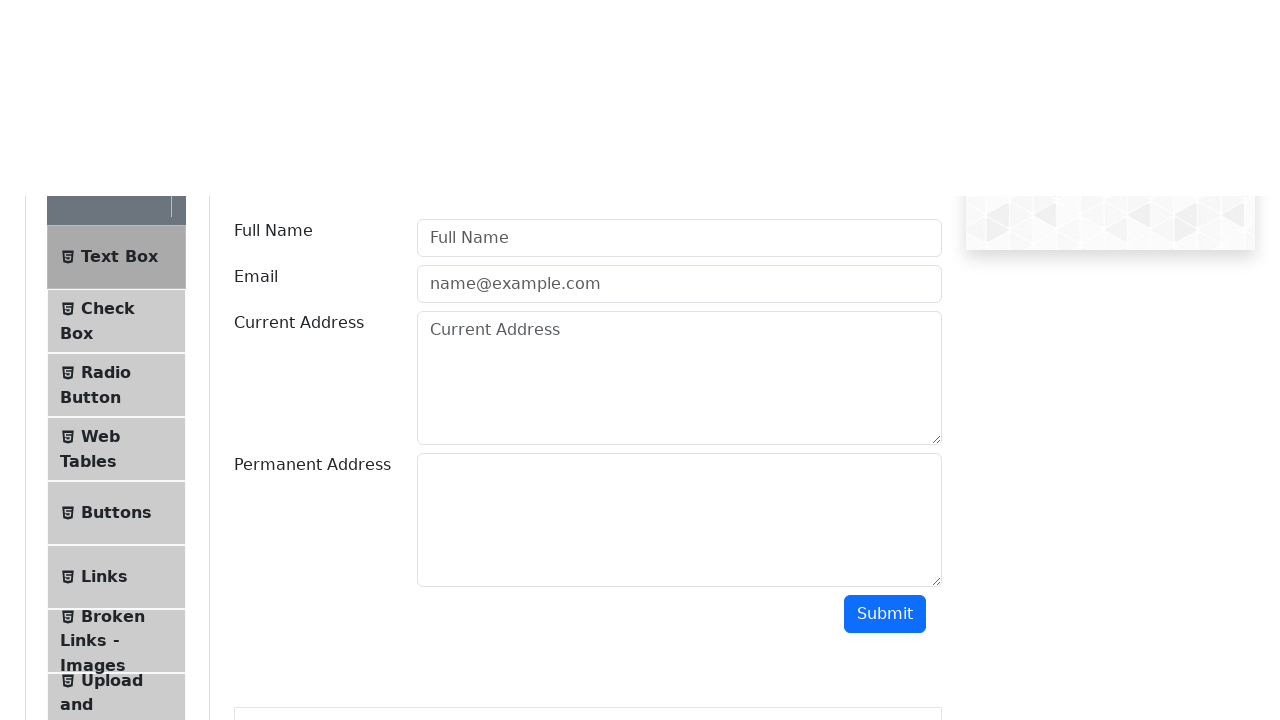

Waited for userName field to be available
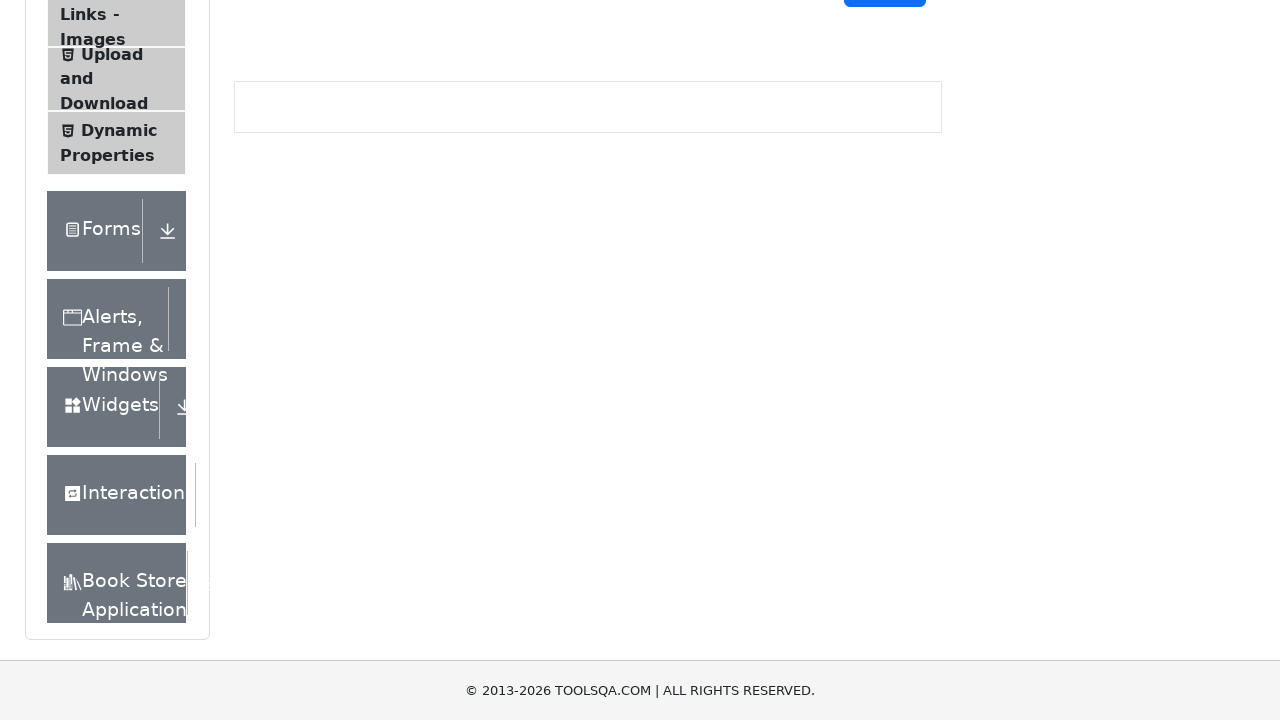

Filled full name field with 'Name Full' on #userName
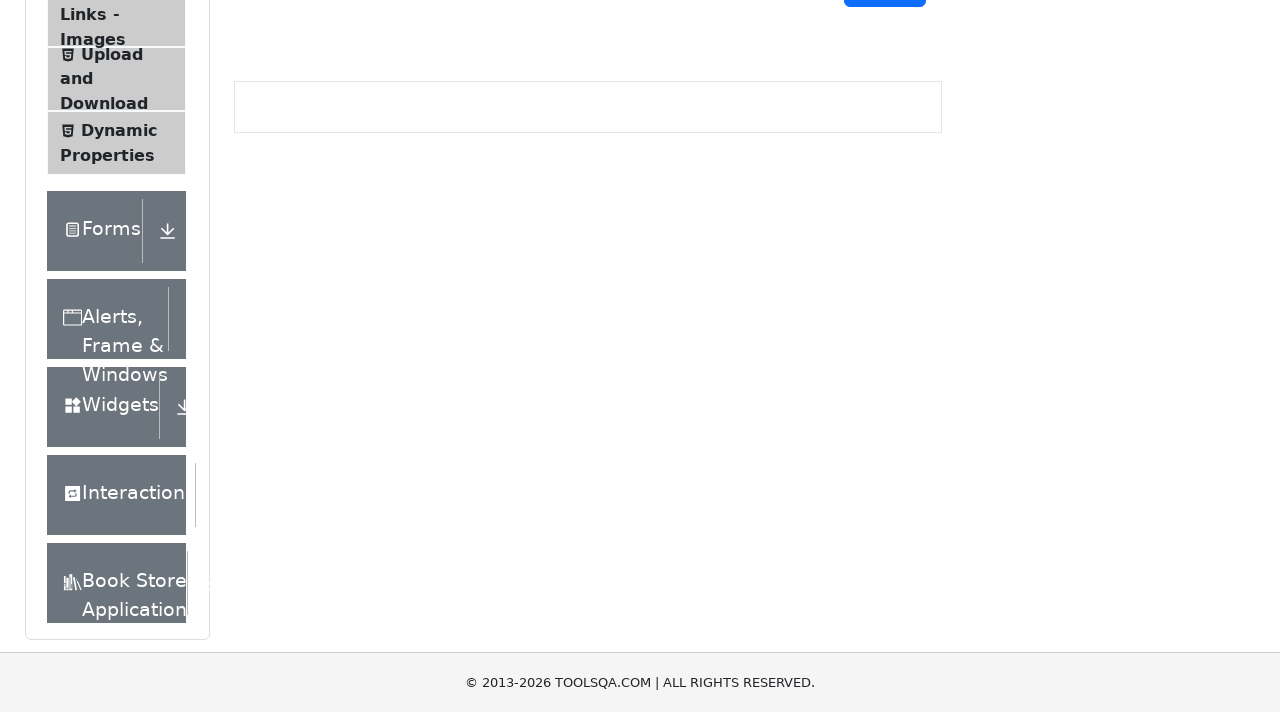

Filled email field with 'email@gmail.com' on #userEmail
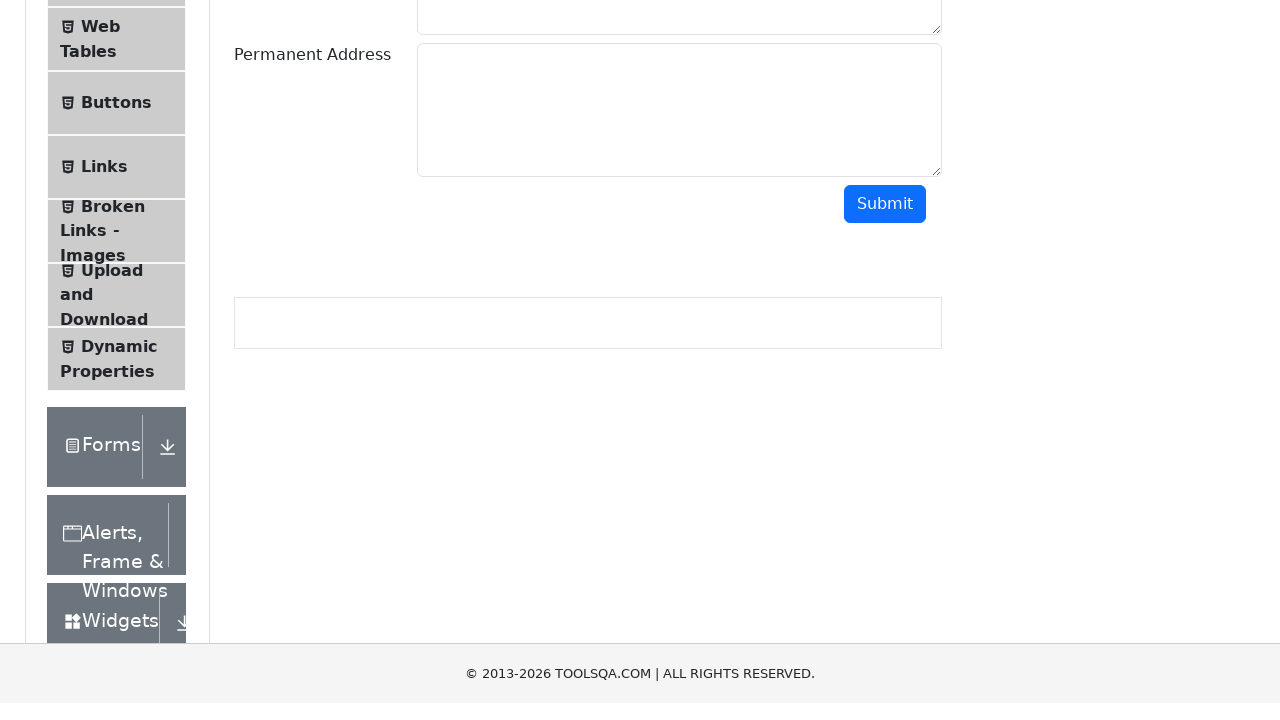

Filled current address field with 'Svitrigailos' on #currentAddress
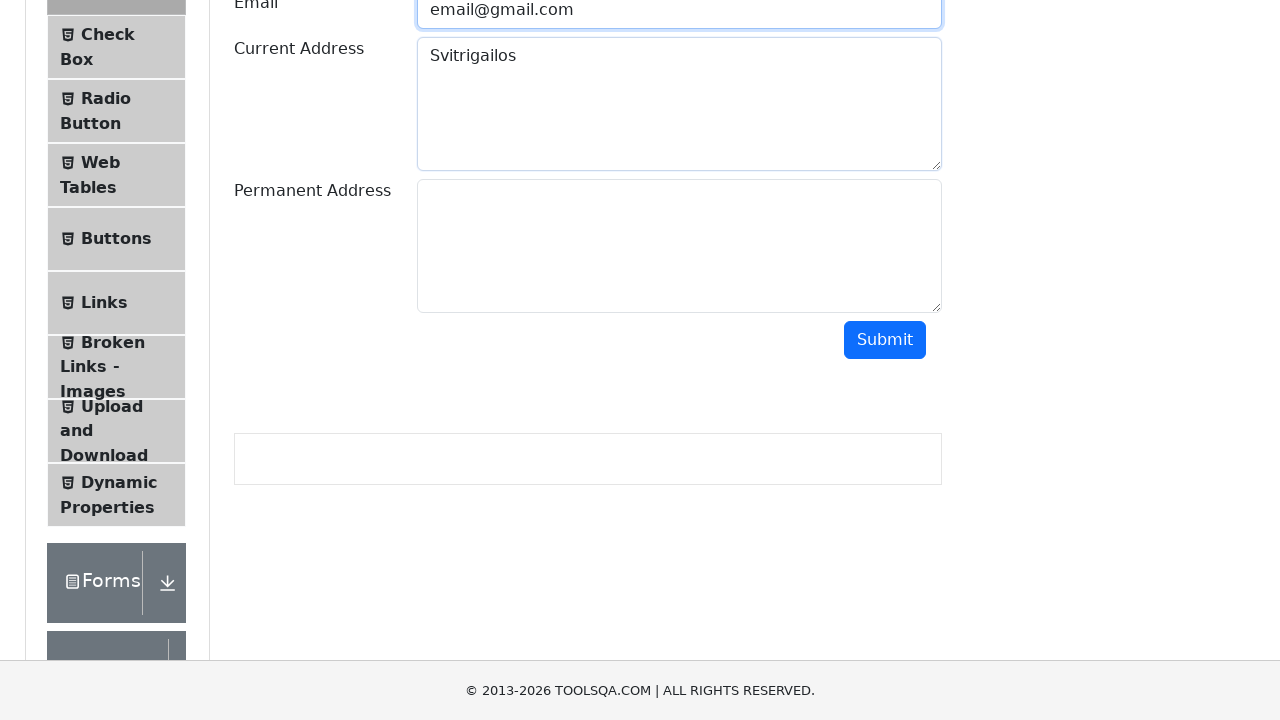

Filled permanent address field with 'Gostauto' on #permanentAddress
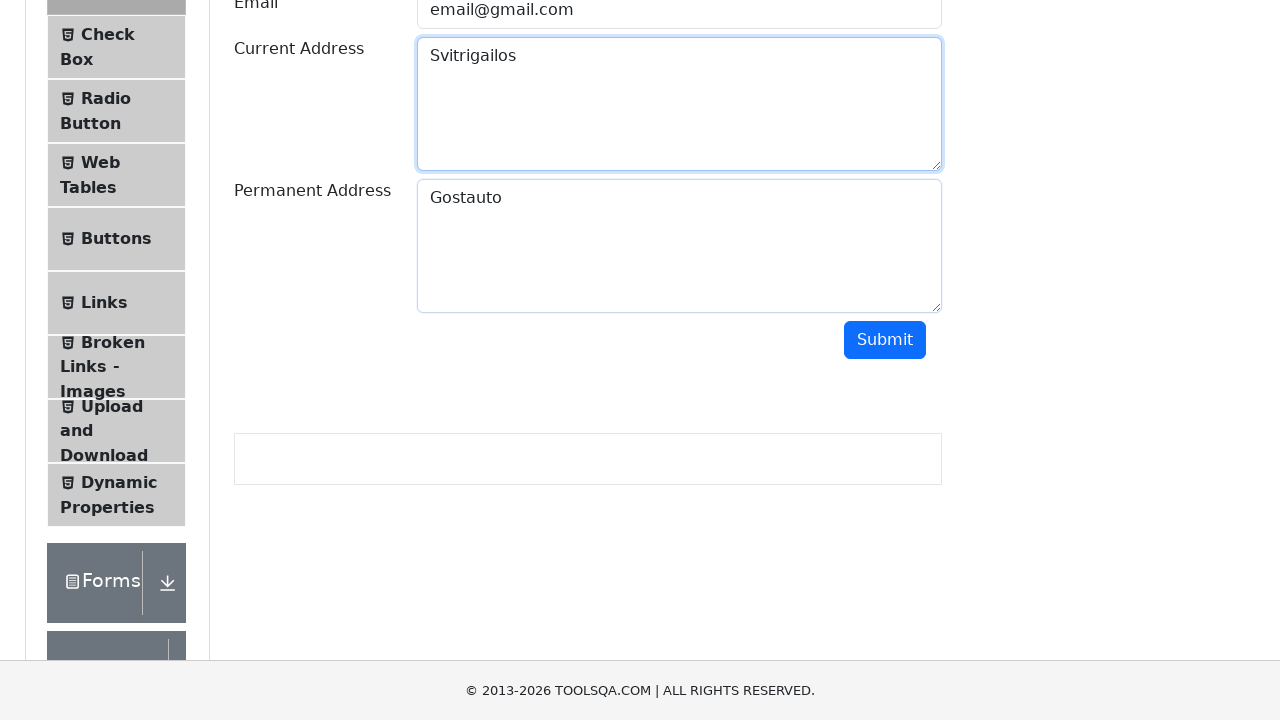

Scrolled submit button into view
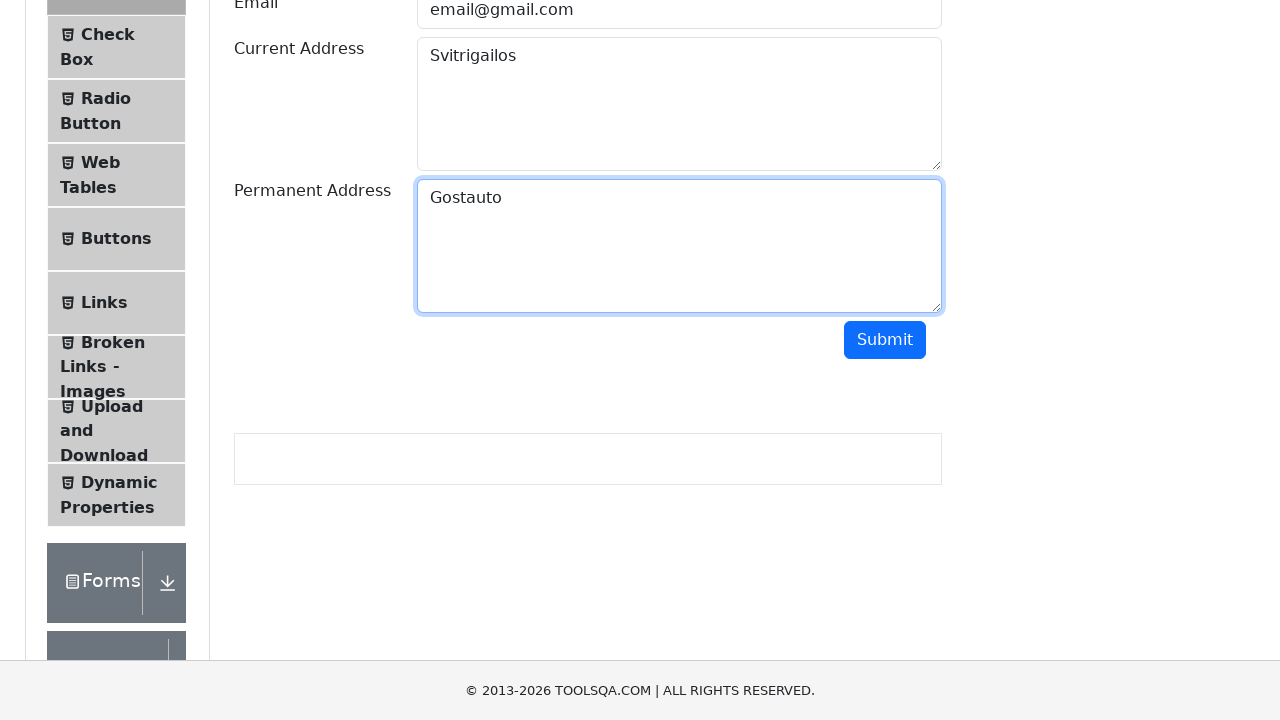

Clicked submit button to submit form at (885, 340) on #submit
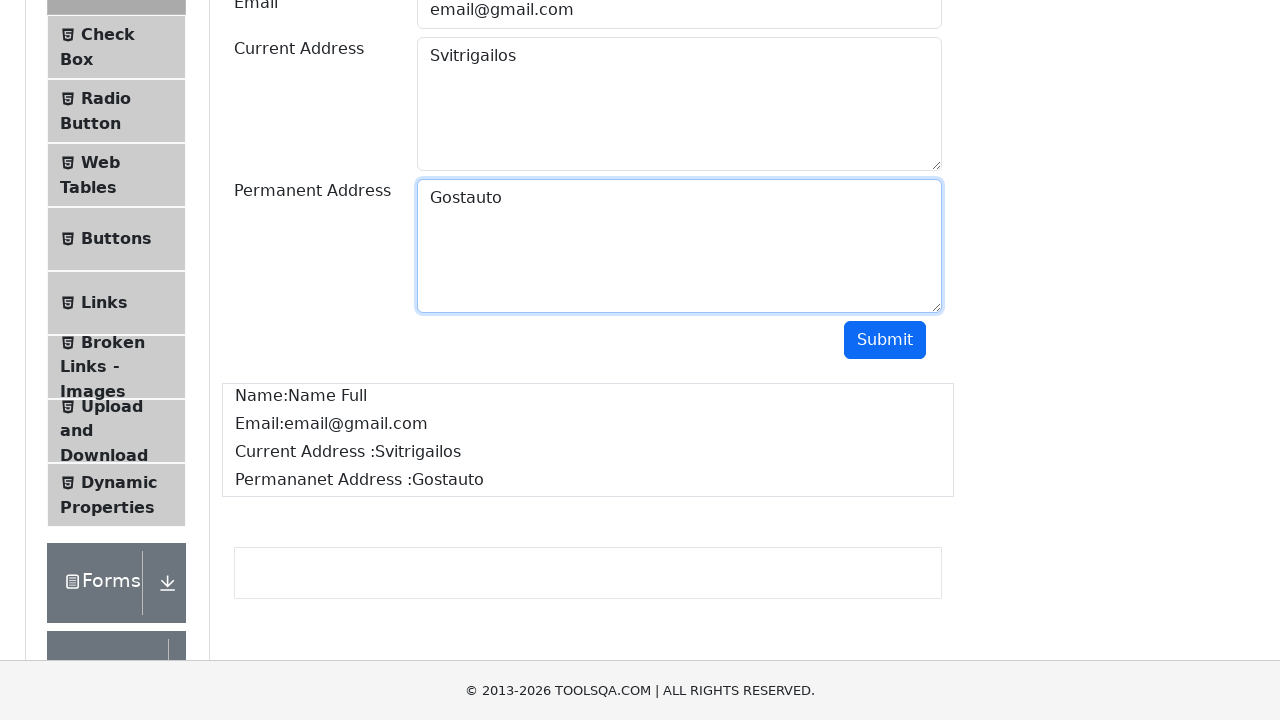

Waited for current address to appear in results
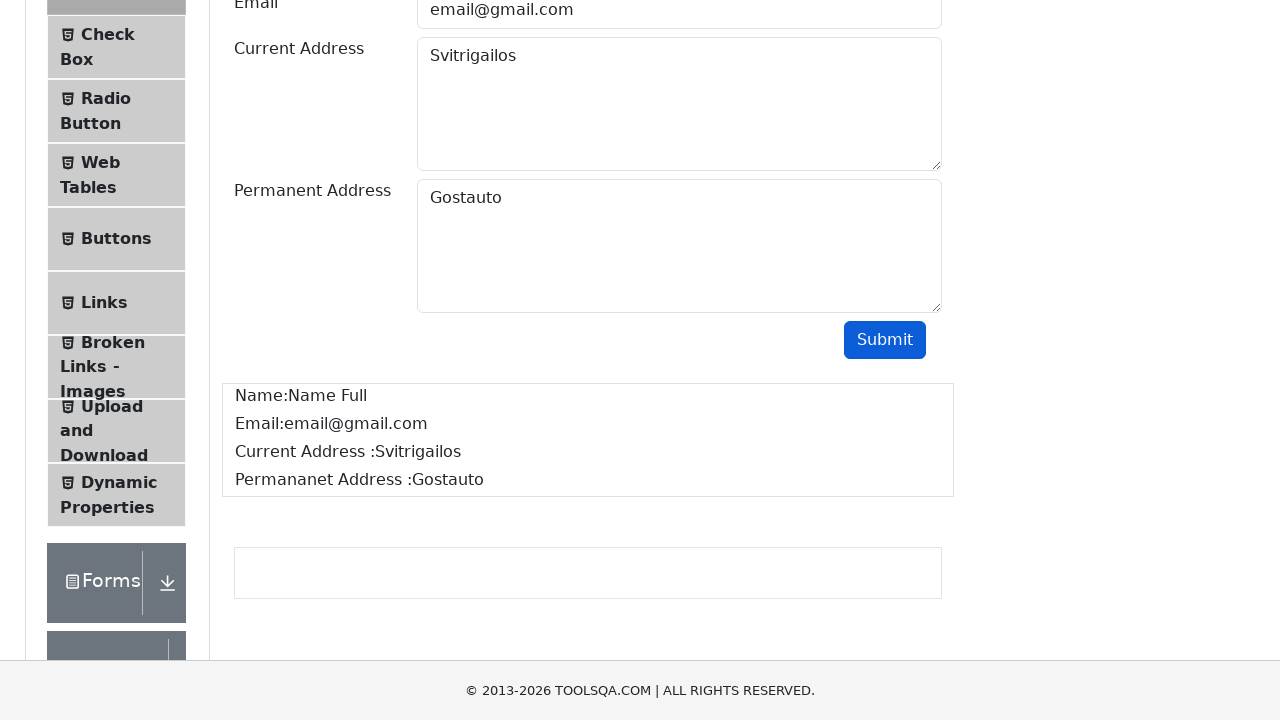

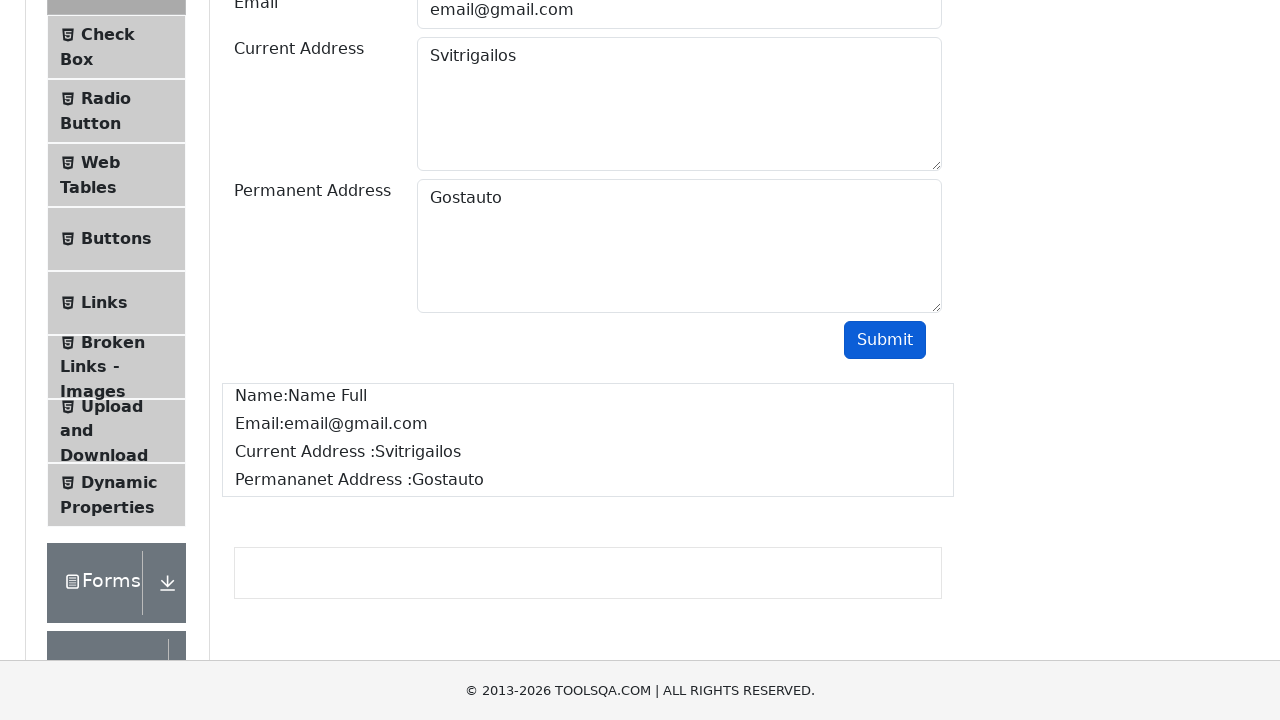